Tests keyboard input functionality by clicking on a name field, typing a name, and clicking a button on a form testing page.

Starting URL: https://formy-project.herokuapp.com/keypress

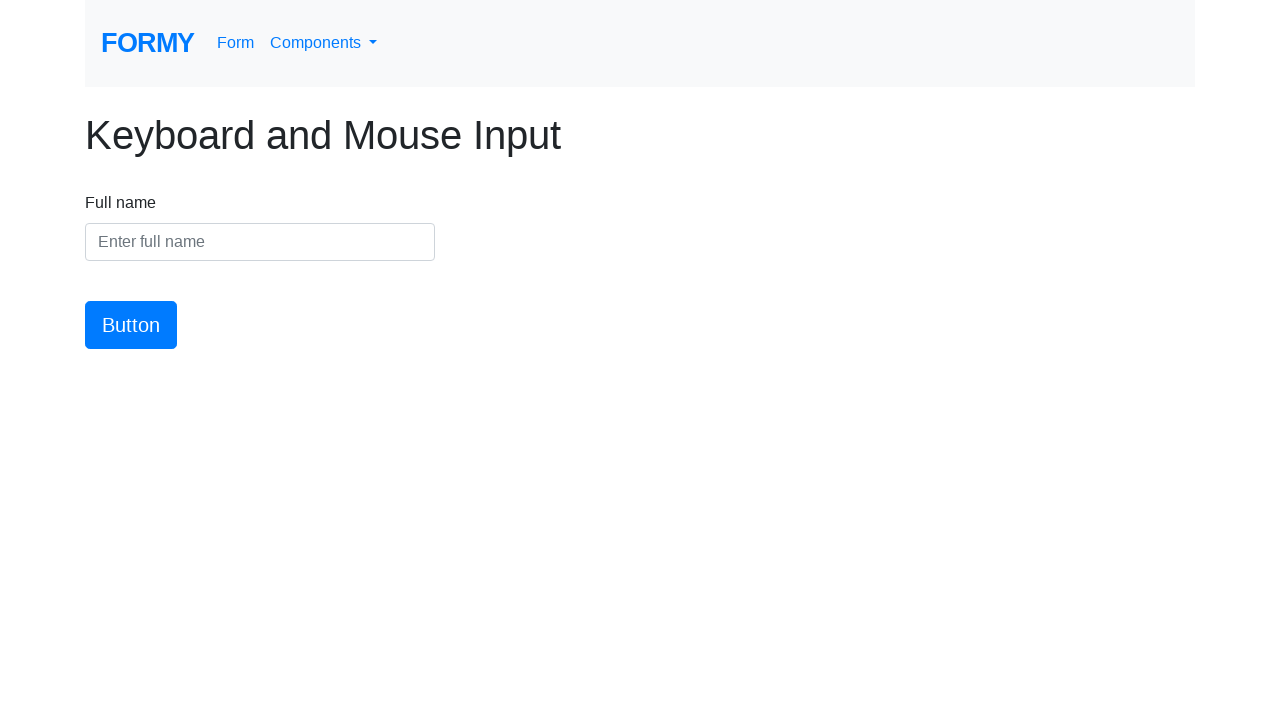

Clicked on the name input field at (260, 242) on #name
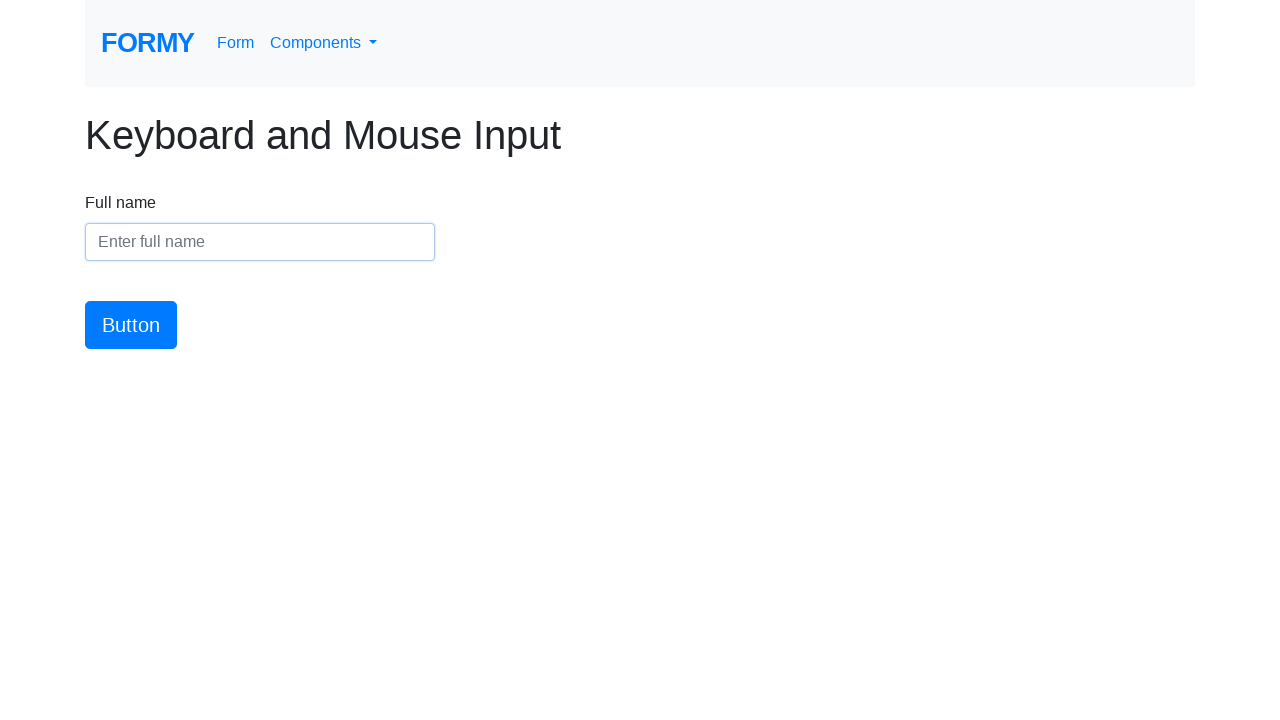

Typed 'Test User' into the name field on #name
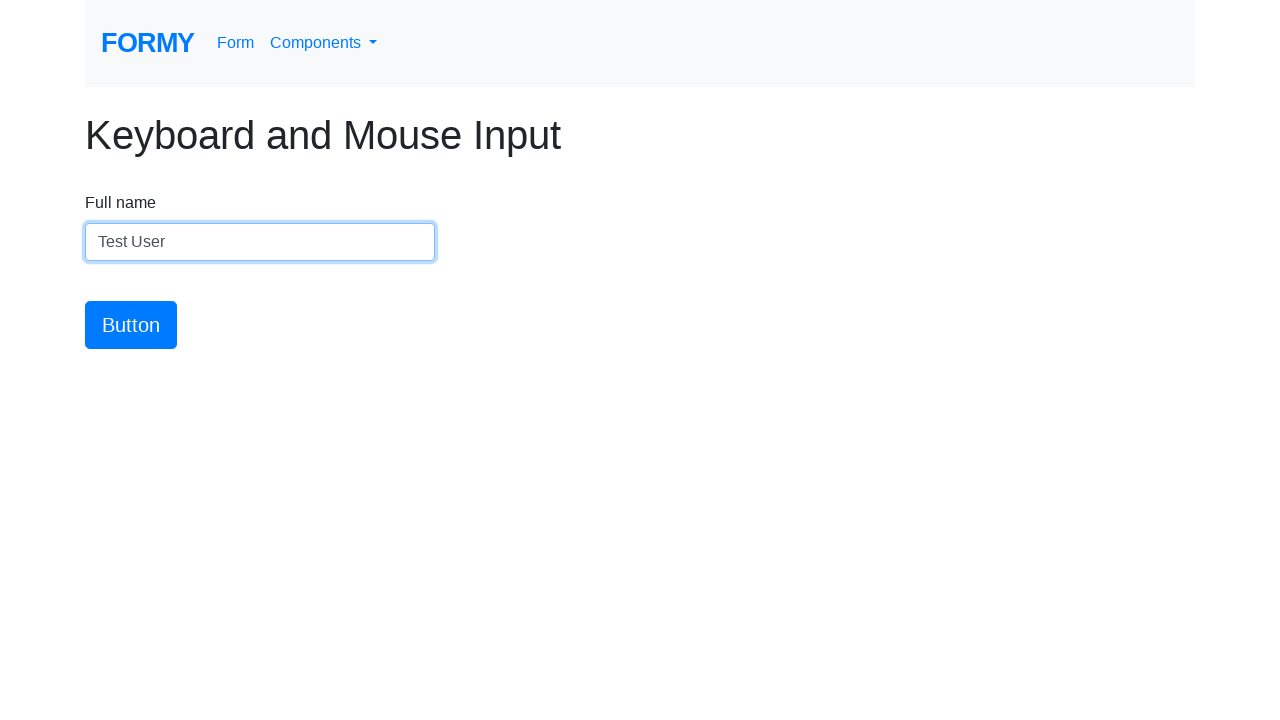

Clicked the submit button at (131, 325) on #button
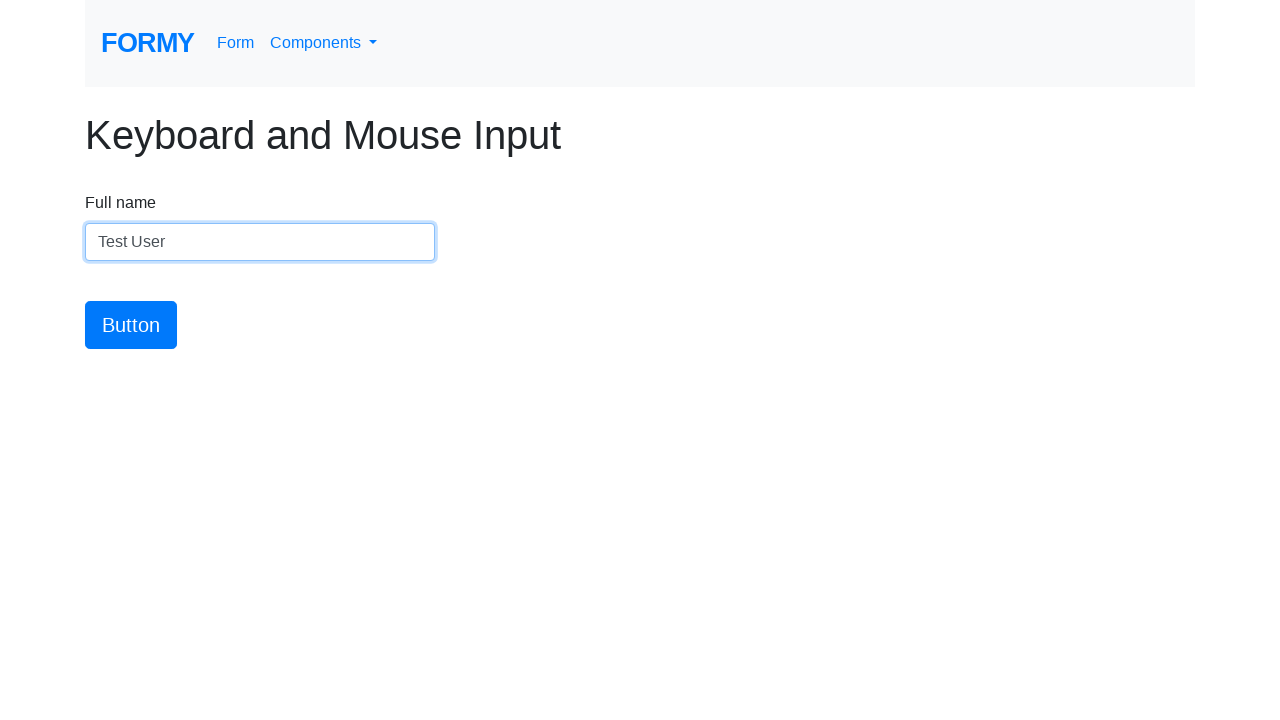

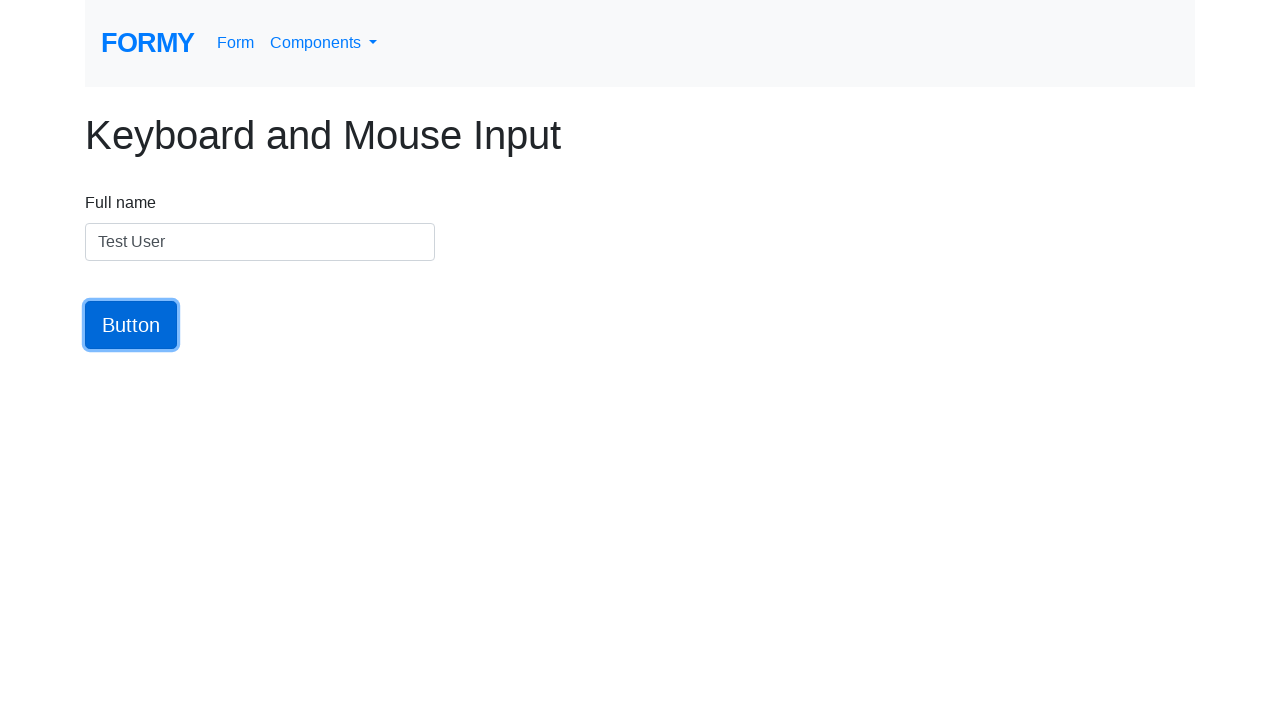